Tests checkbox interaction on an HTML forms page by locating multiple checkboxes in a table and clicking the checkbox with value "Cheese"

Starting URL: http://echoecho.com/htmlforms09.htm

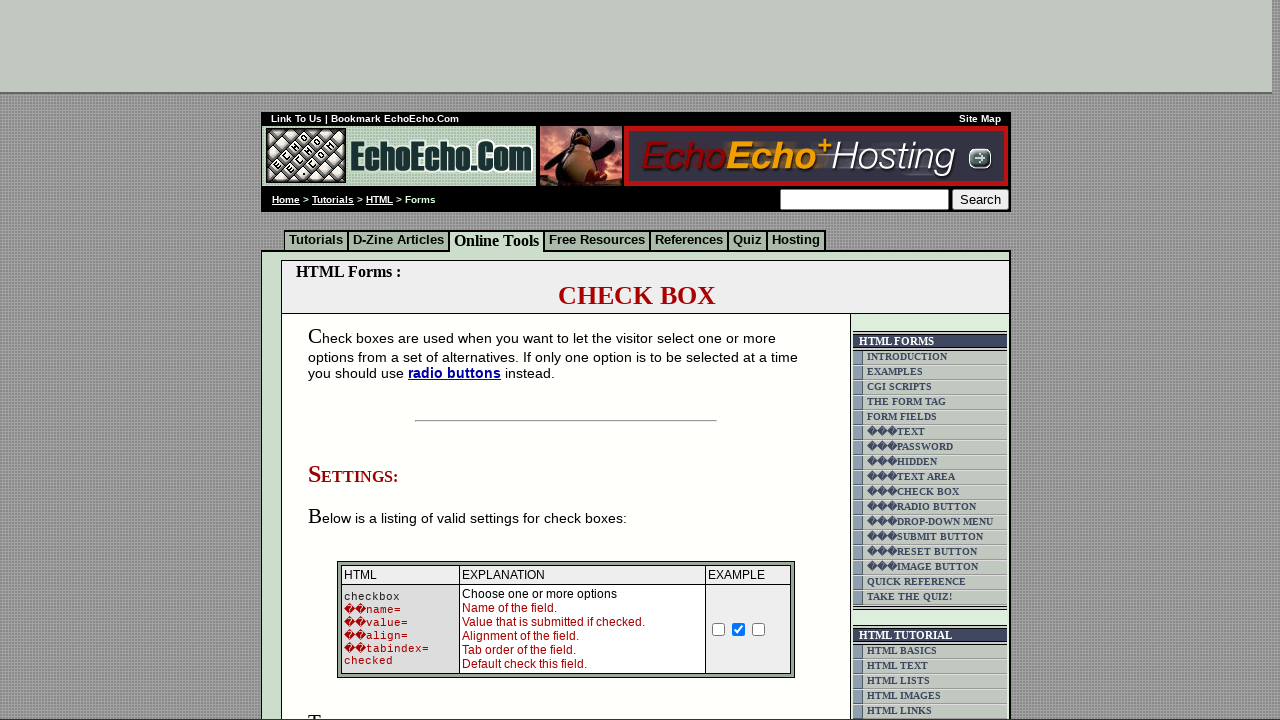

Waited for the table containing checkboxes to load
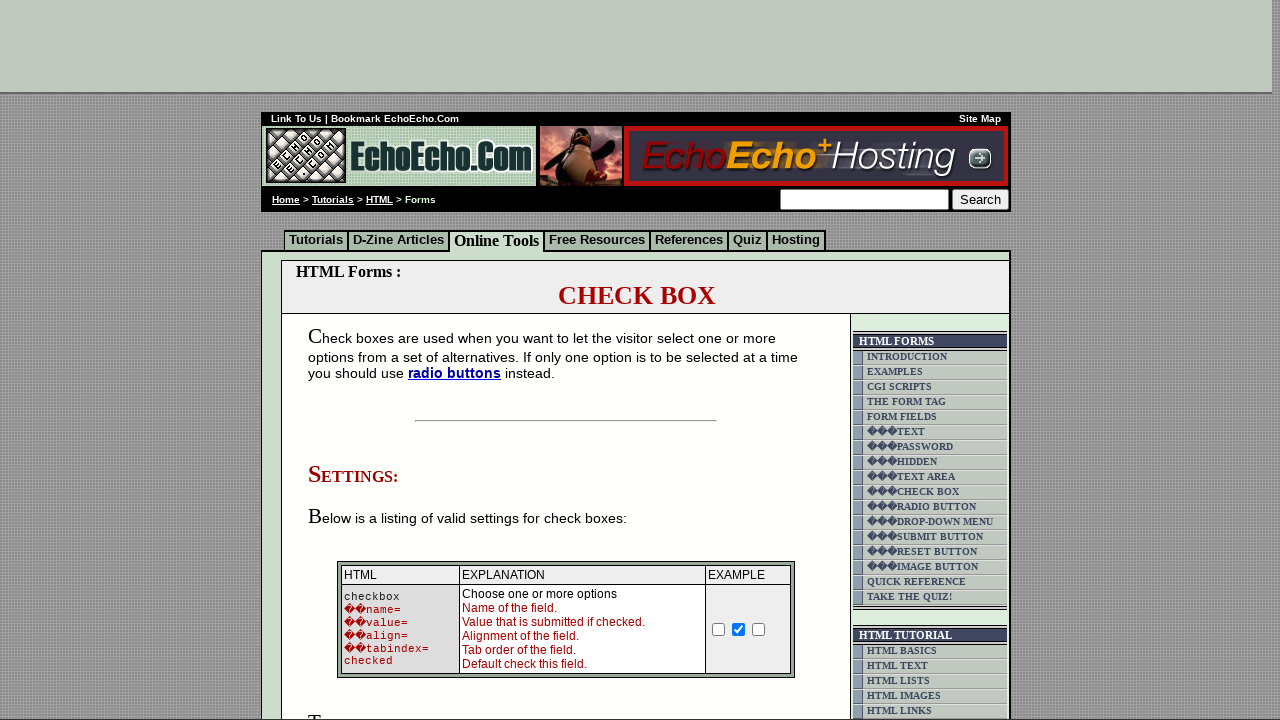

Clicked the checkbox with value 'Cheese' at (354, 360) on input[type='checkbox'][value='Cheese']
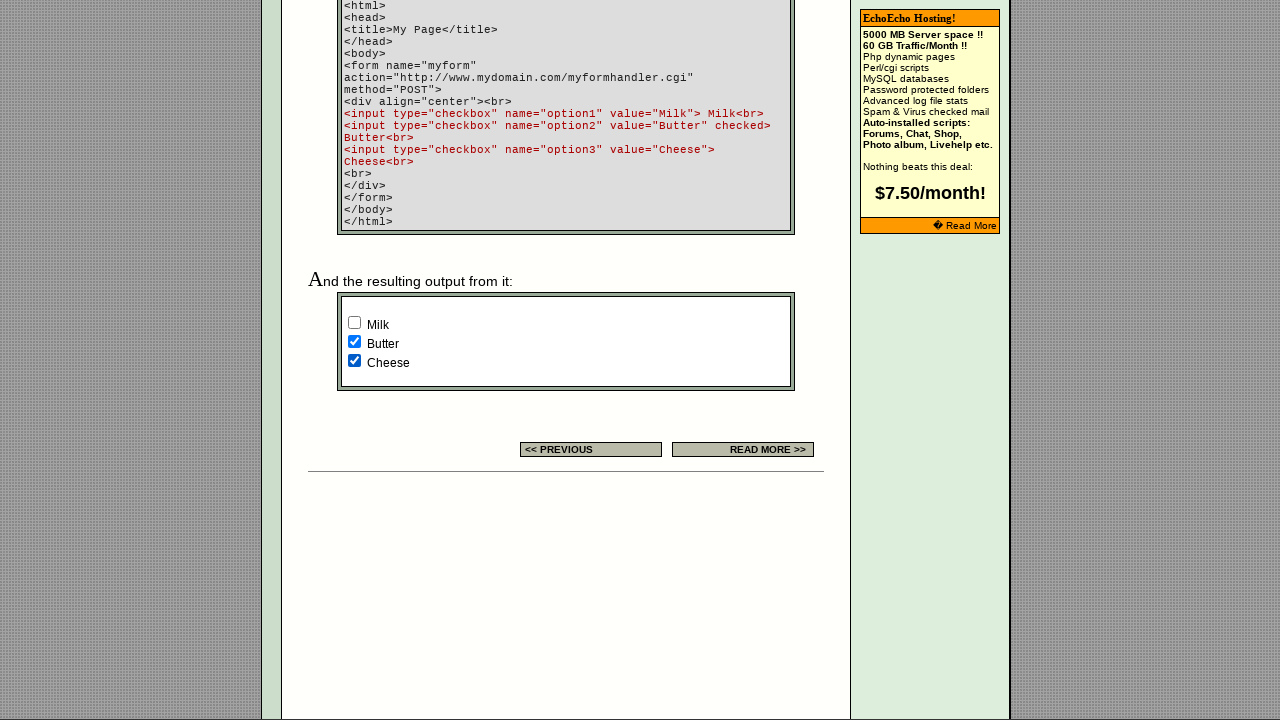

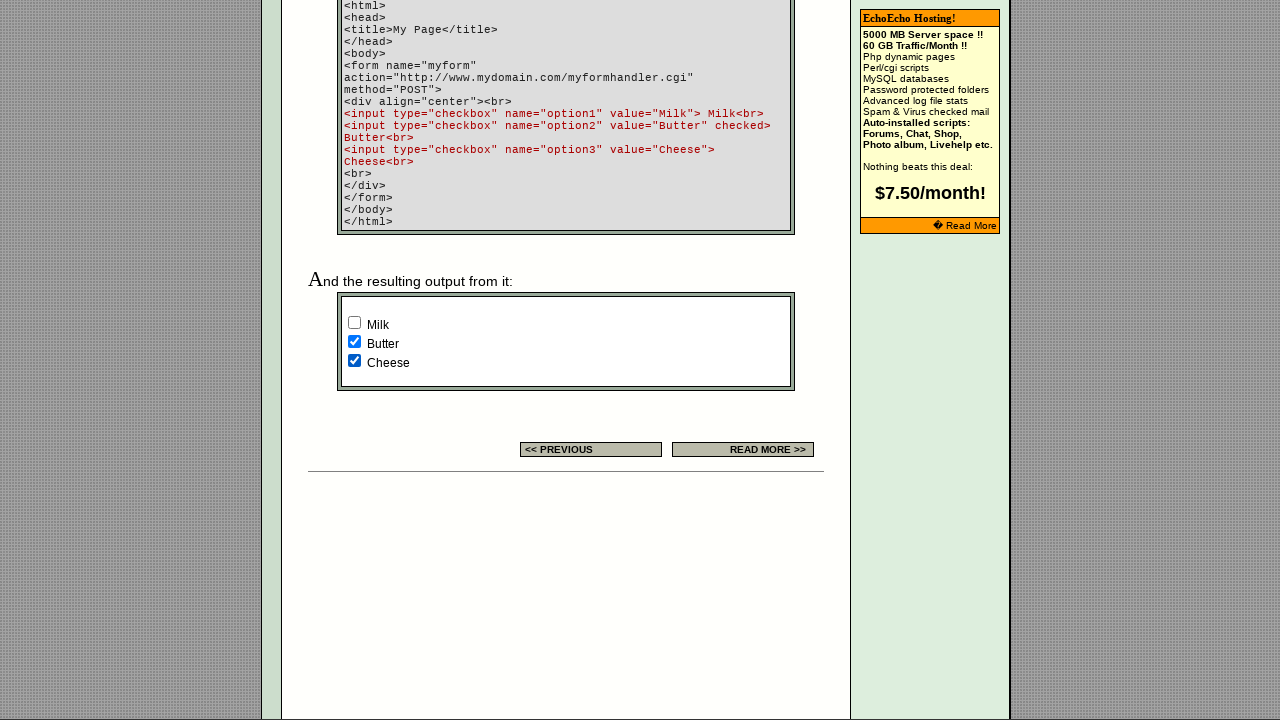